Tests multi-tab functionality by clicking a link that opens in a new tab, switching between tabs, and verifying navigation

Starting URL: https://the-internet.herokuapp.com/abtest

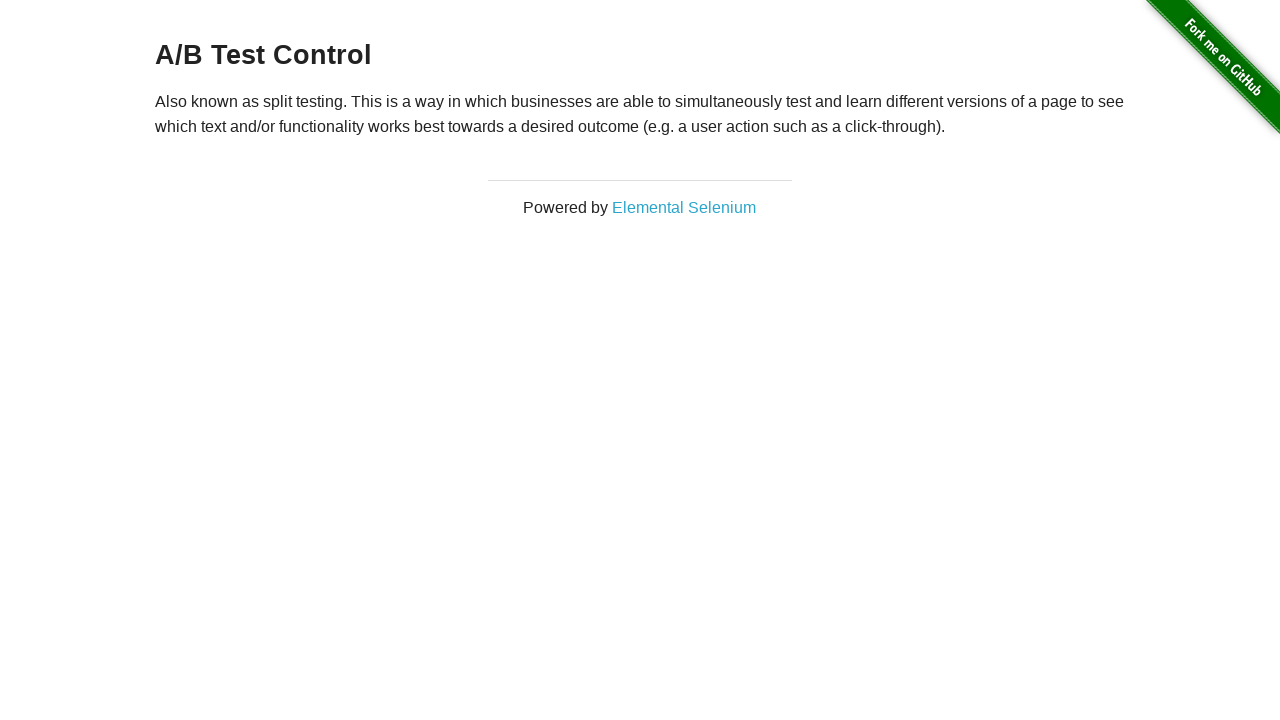

Retrieved heading text from h3 element
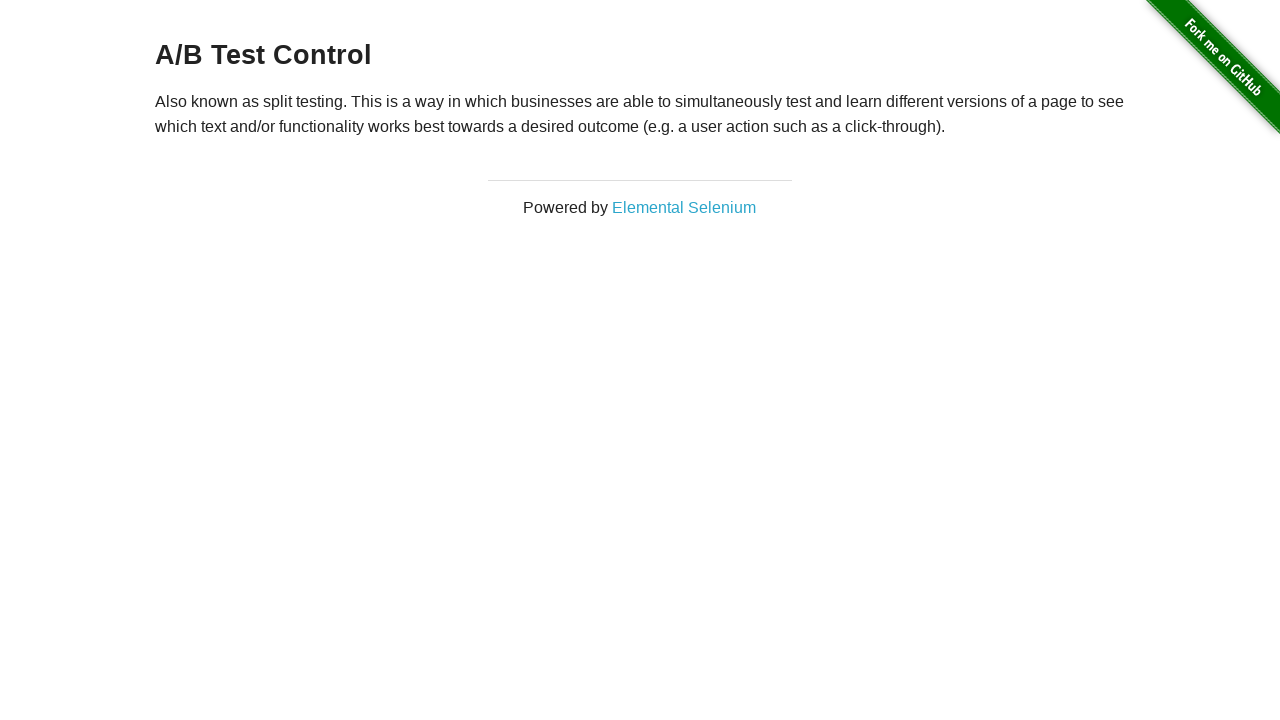

Retrieved paragraph text from p element
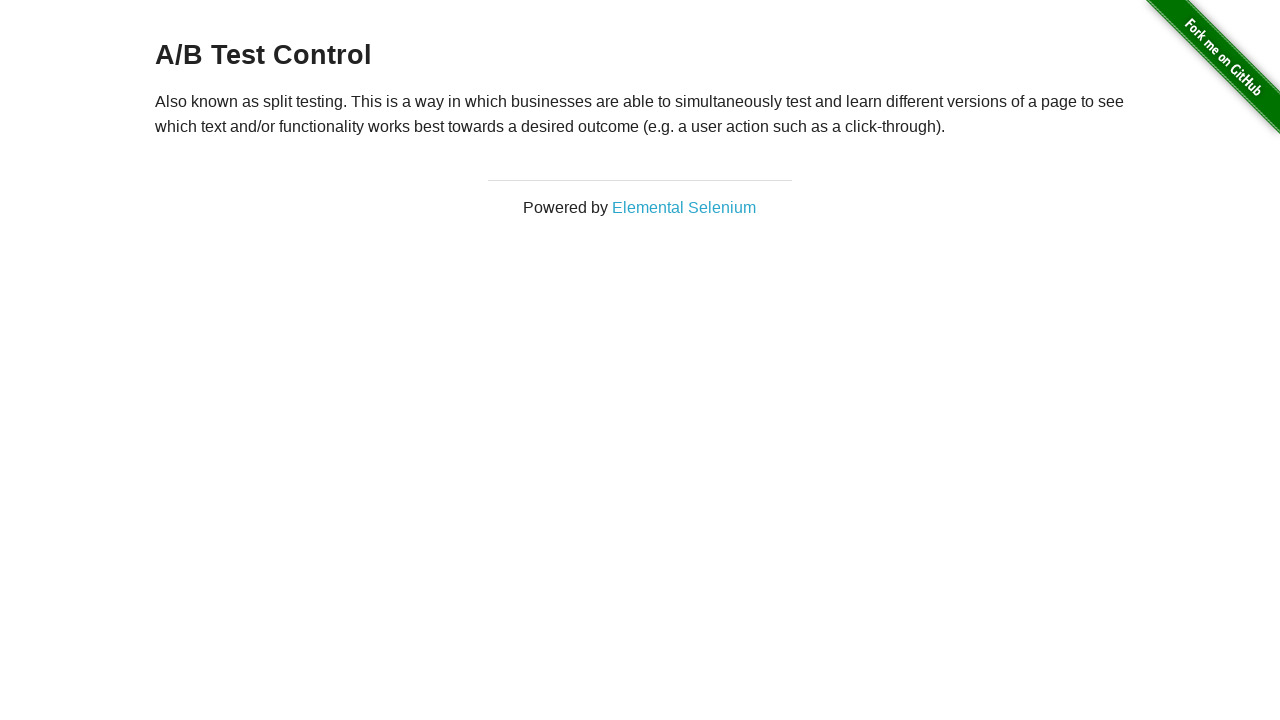

Clicked 'Elemental Selenium' link to open in new tab at (684, 207) on text=Elemental Selenium
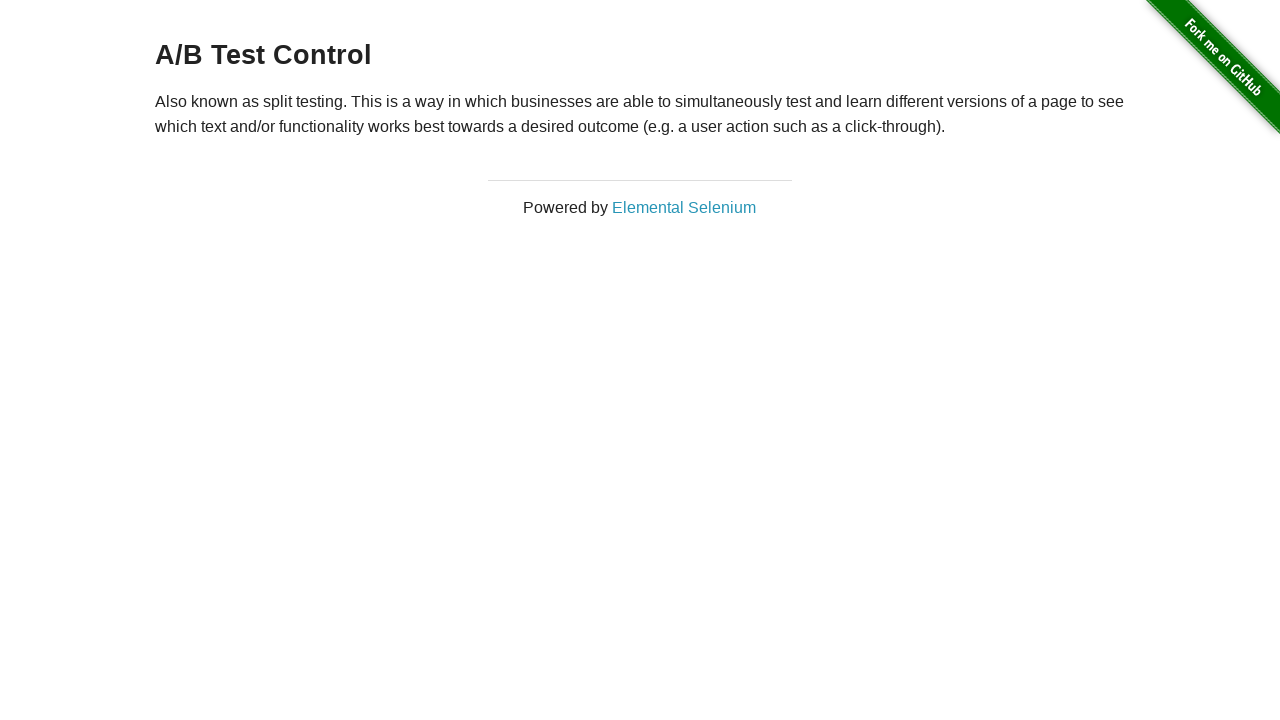

Captured new page/tab object
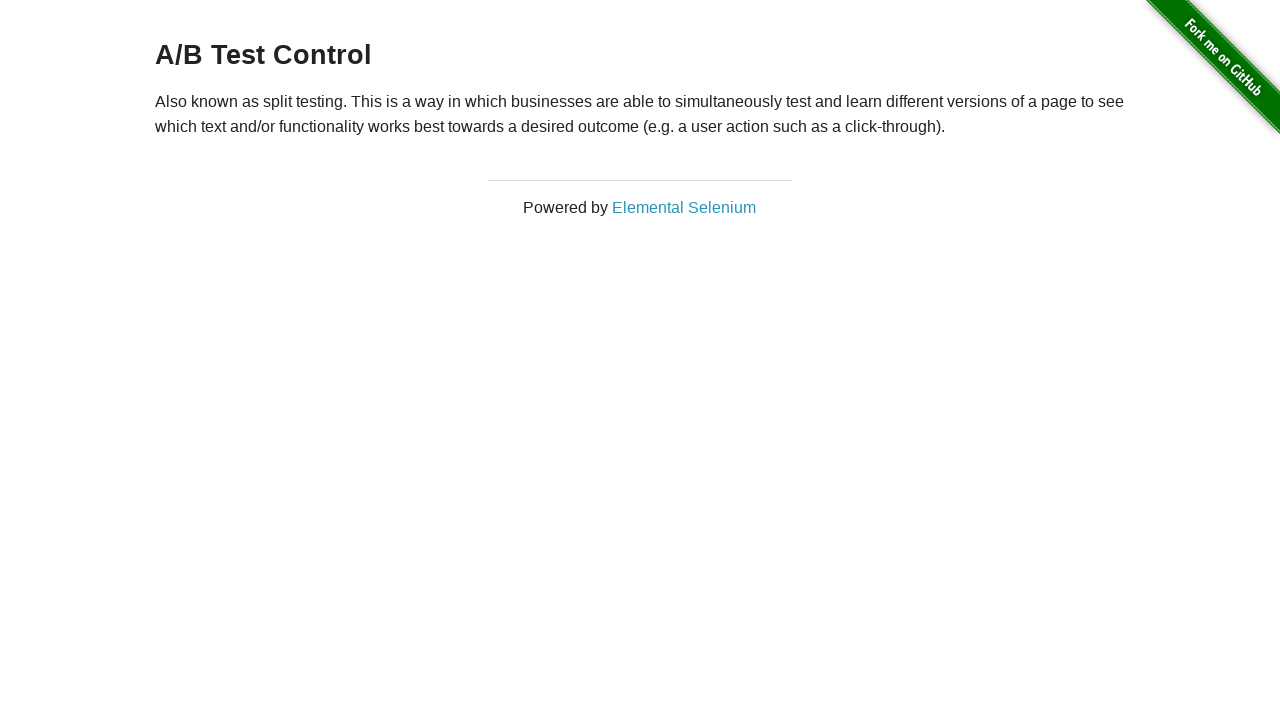

New tab loaded successfully
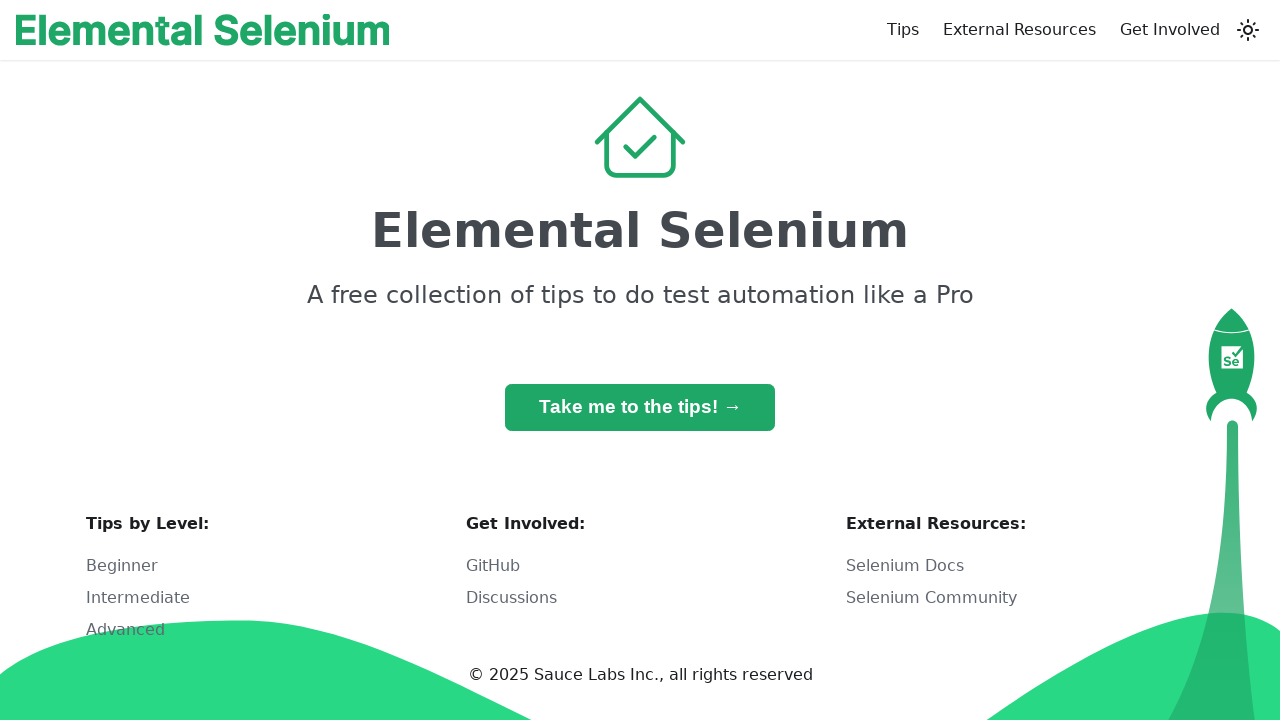

Retrieved URL from new tab
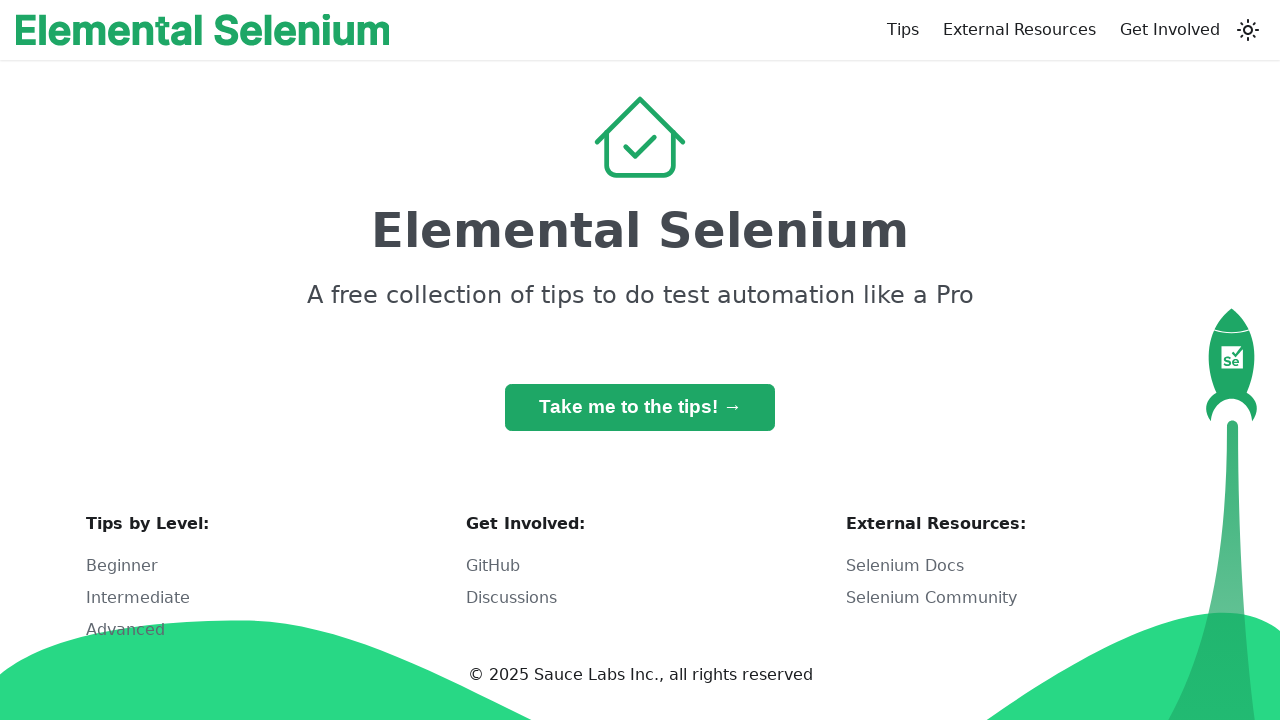

Retrieved URL from original tab to verify navigation
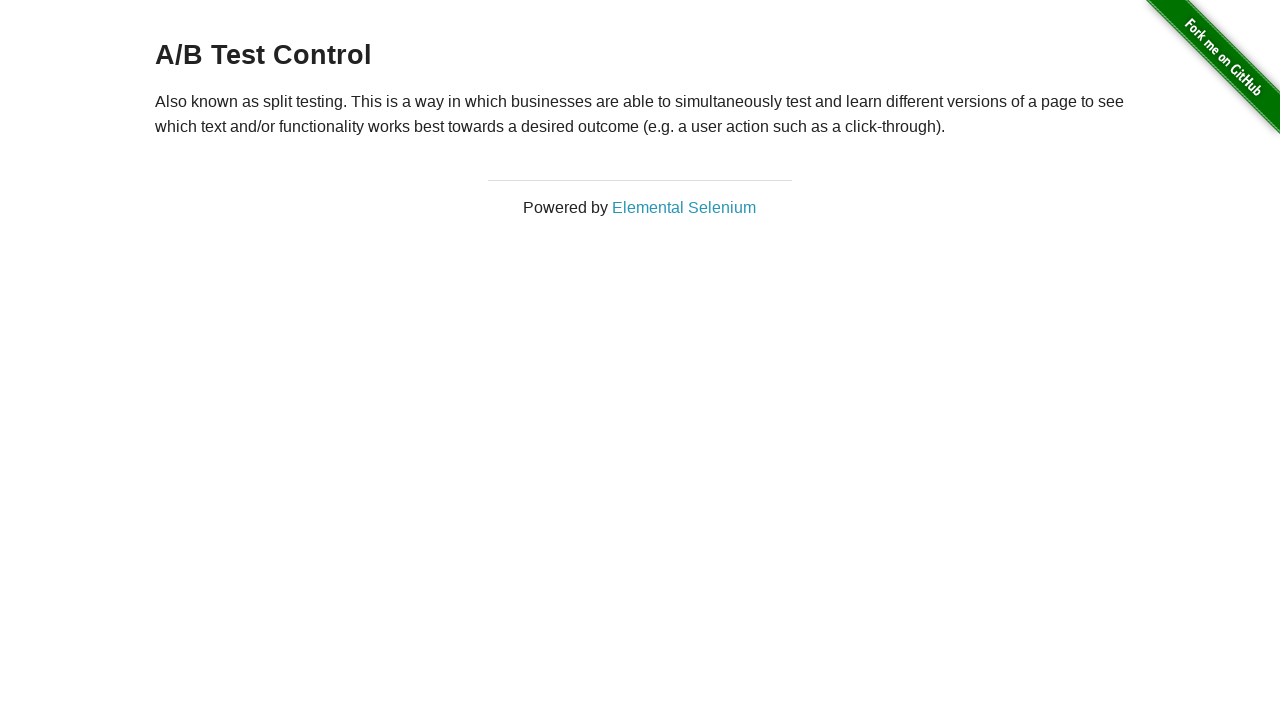

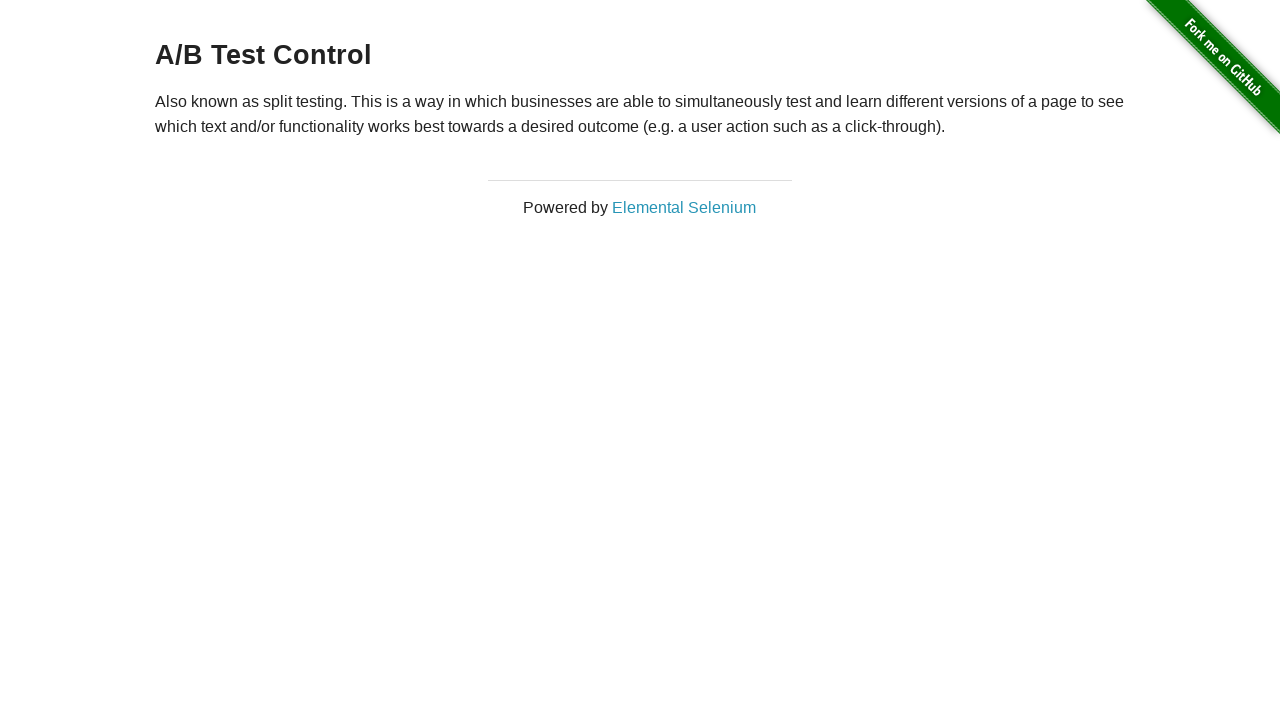